Tests file download functionality by clicking on a download link for a text file on a test blog page.

Starting URL: http://only-testing-blog.blogspot.in/2014/05/login.html

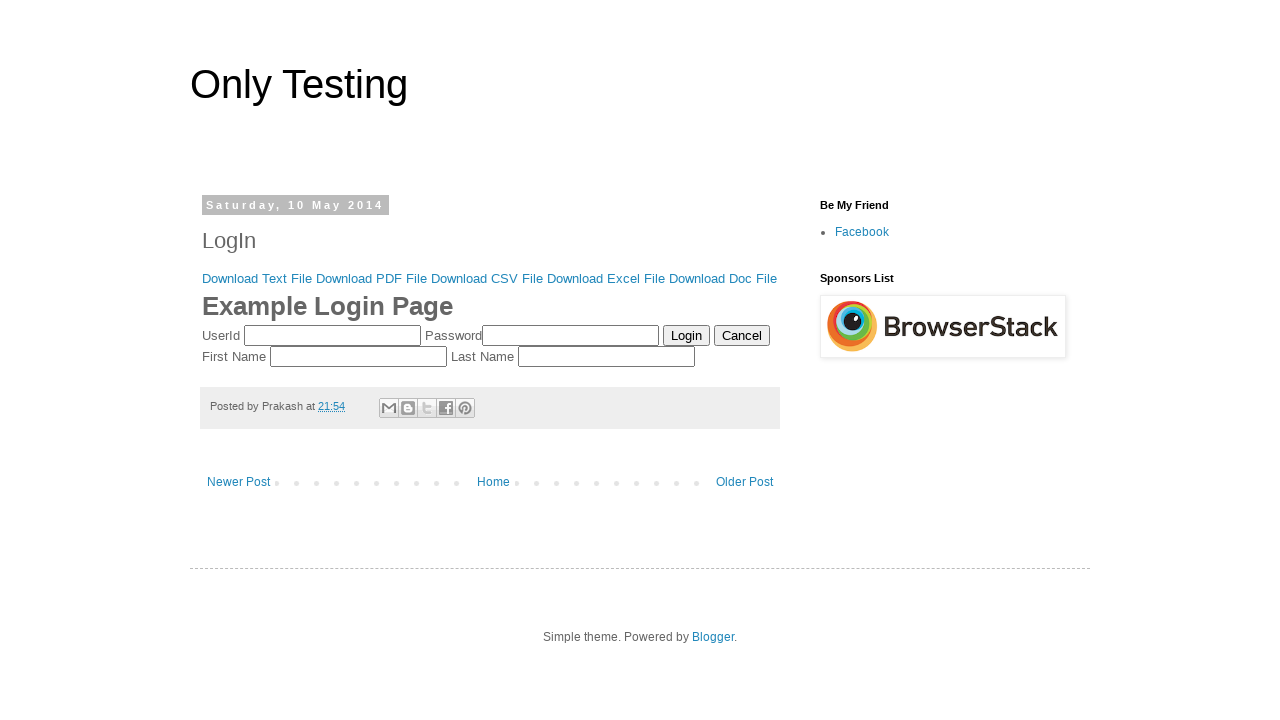

Navigated to test blog page
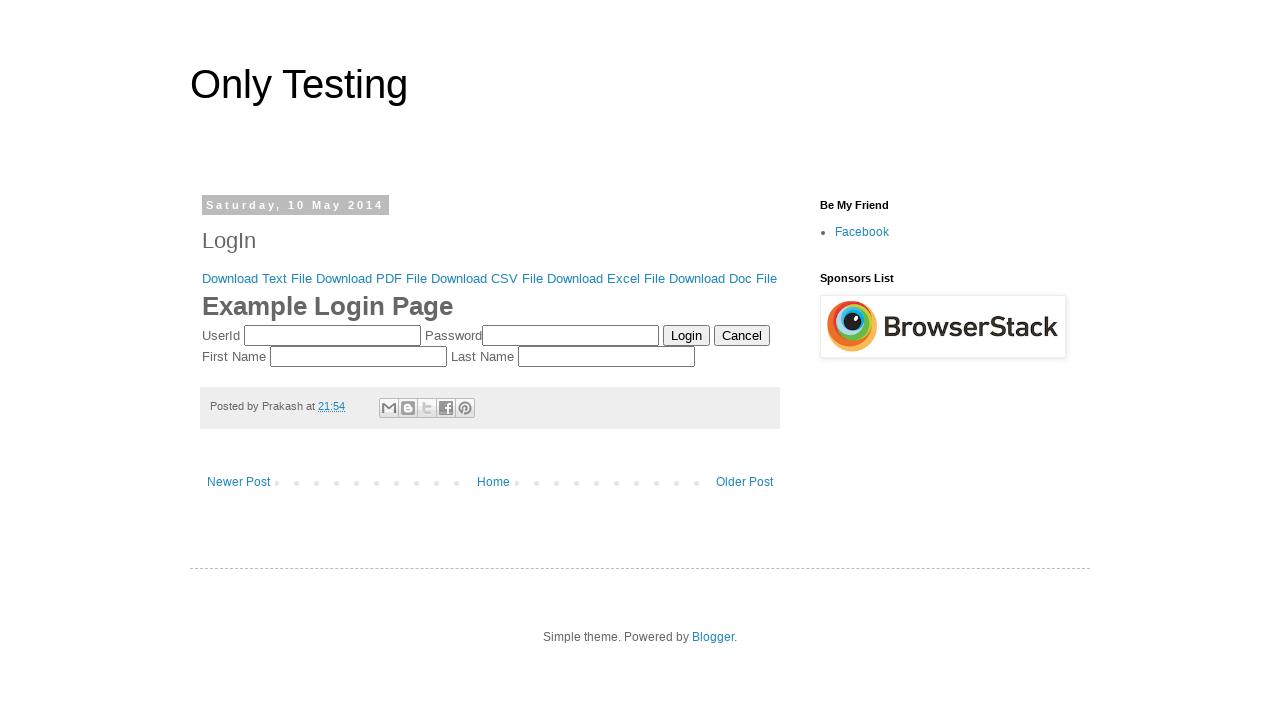

Clicked on download text file link at (257, 278) on xpath=//a[contains(.,'Download Text File')]
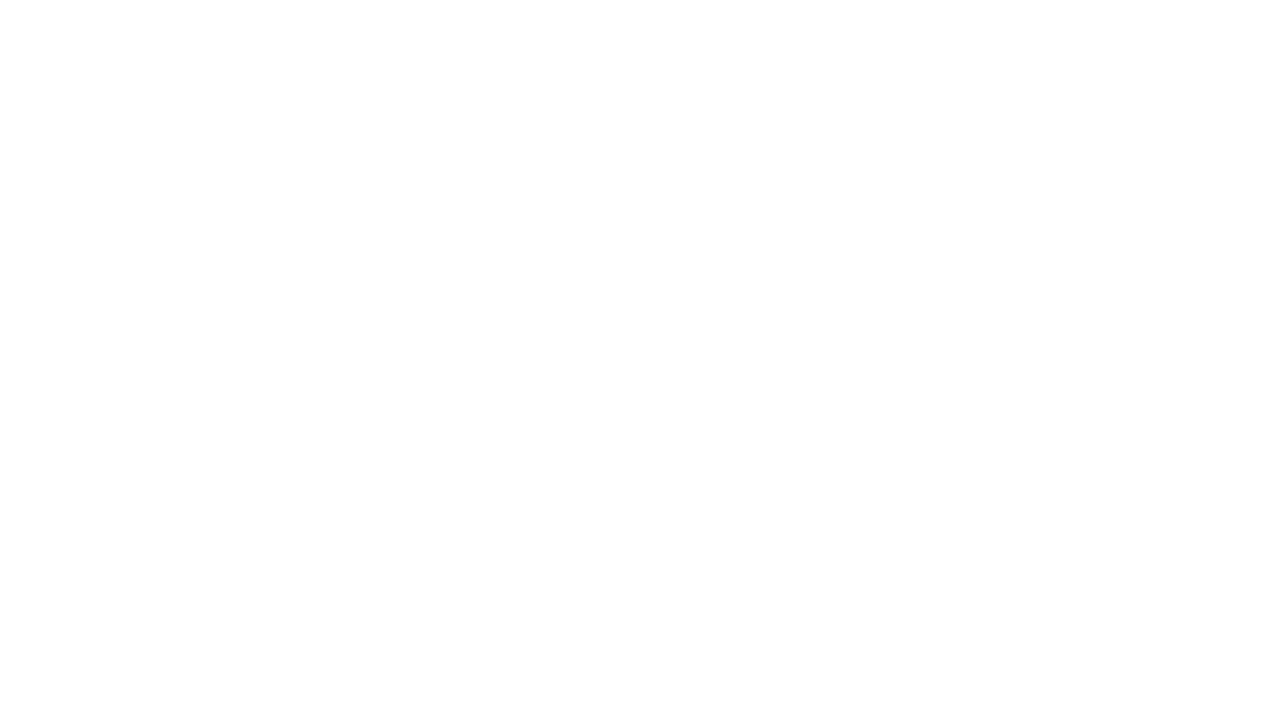

Waited for download to initiate
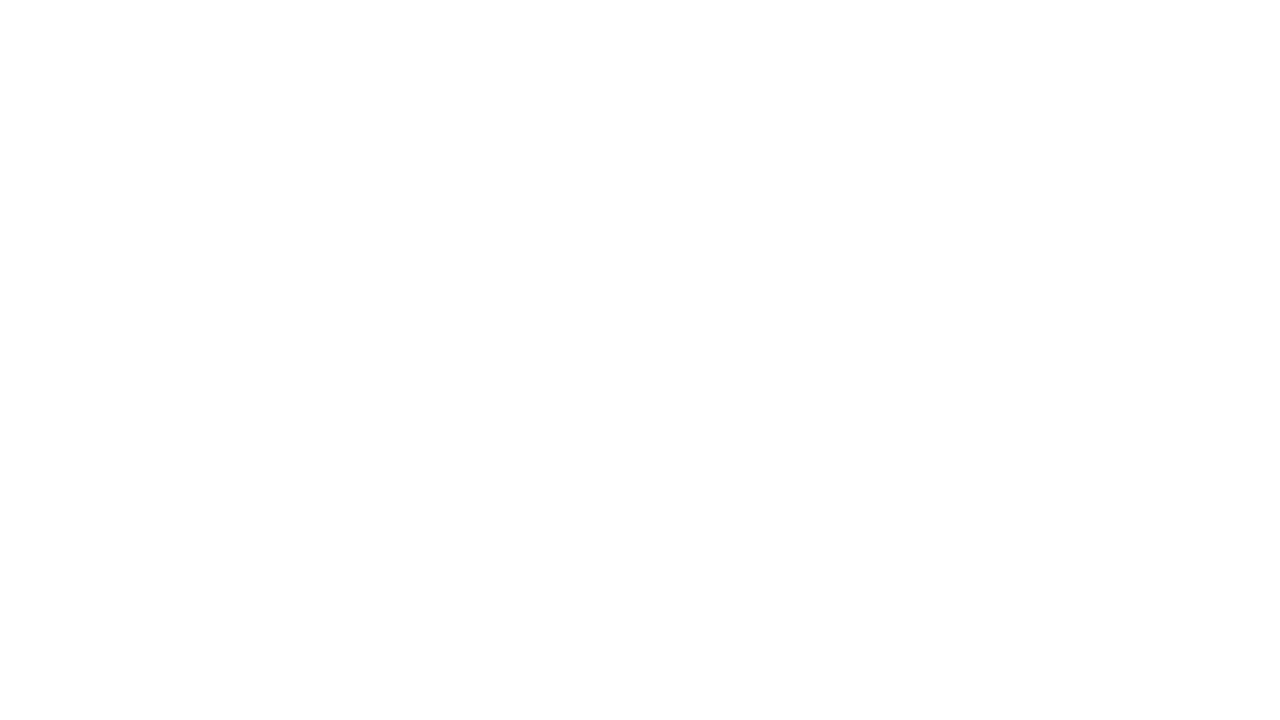

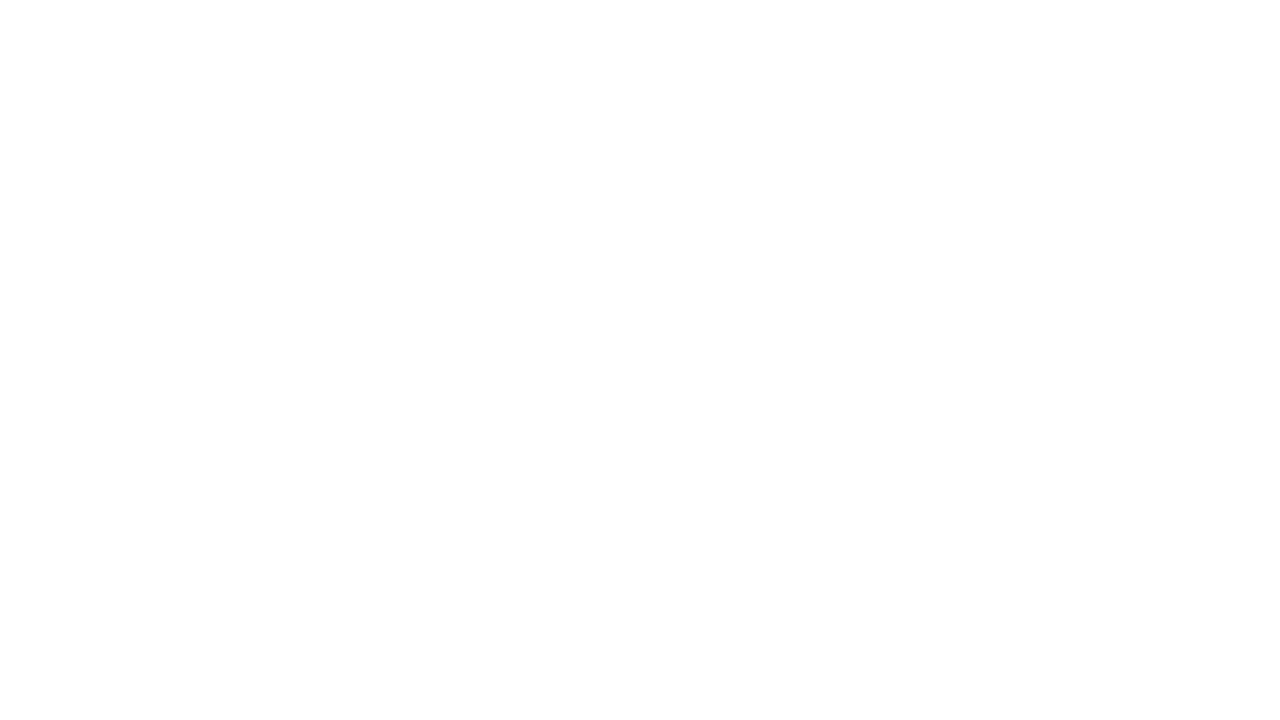